Tests alert handling by clicking a button to trigger a simple alert and verifying its text content

Starting URL: https://www.leafground.com/alert.xhtml

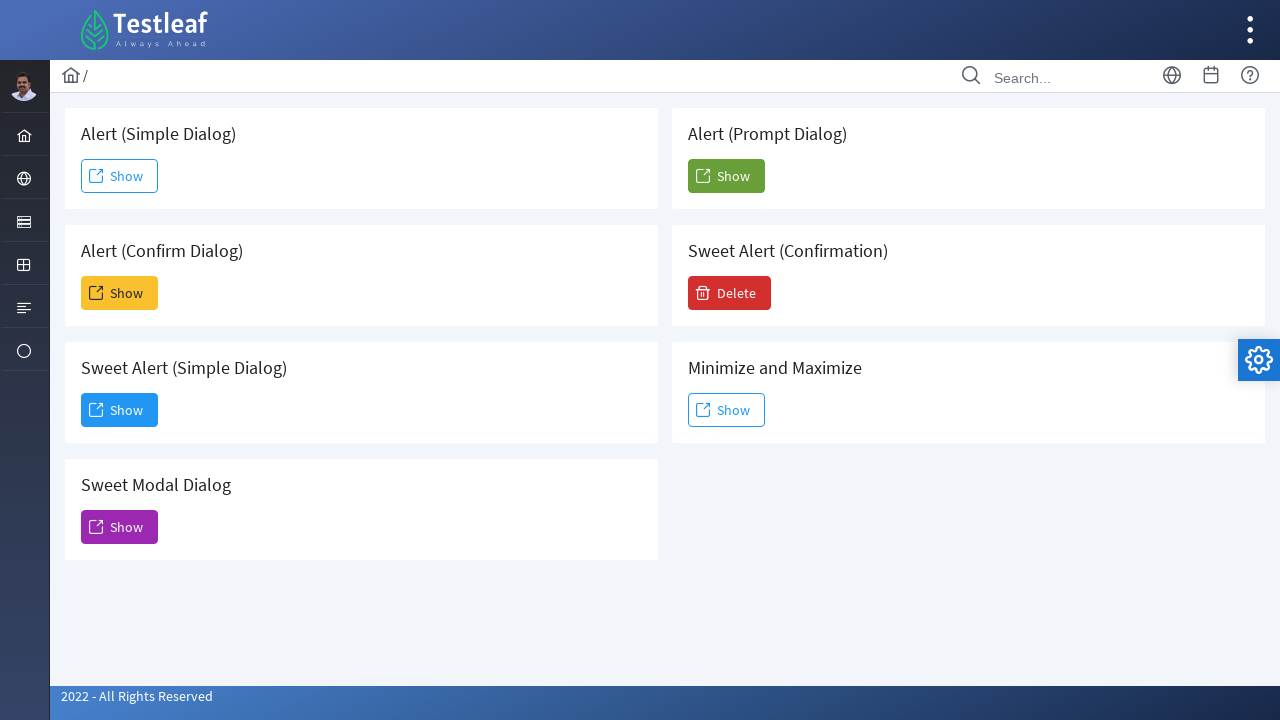

Clicked 'Show' button to trigger simple alert at (120, 176) on xpath=(//span[text()='Show'])[1]
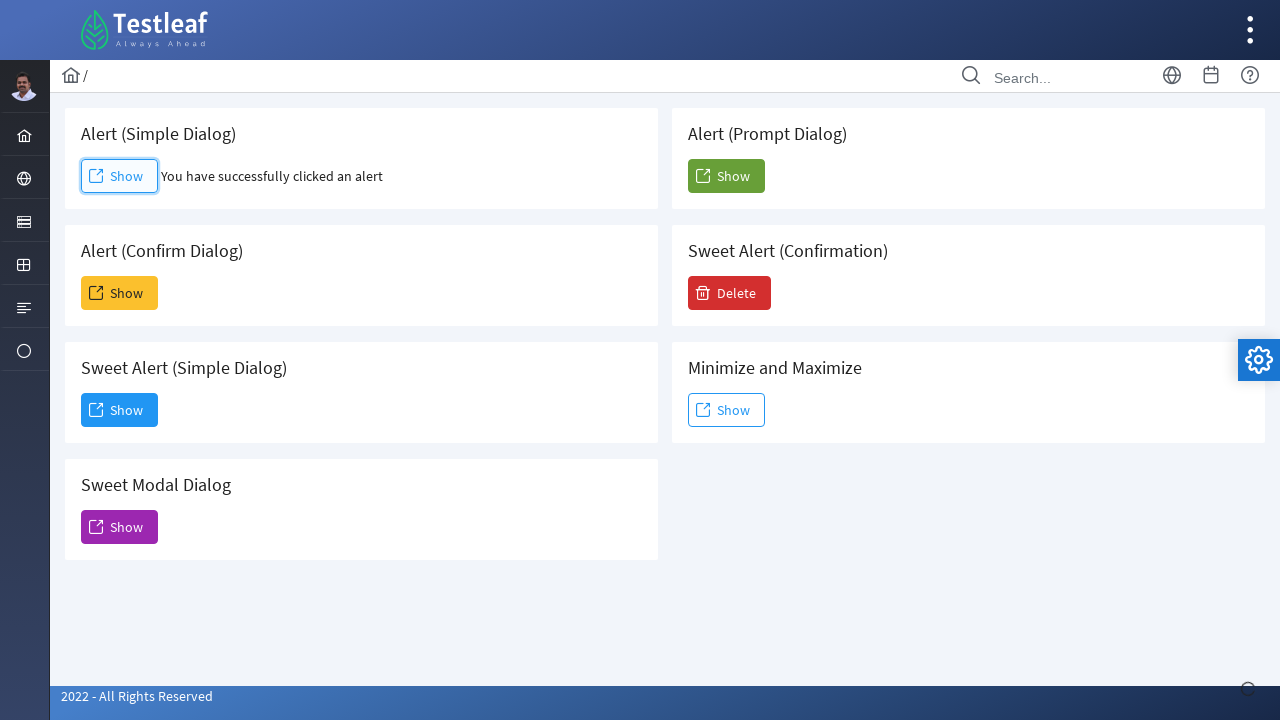

Set up default dialog handler to accept alerts
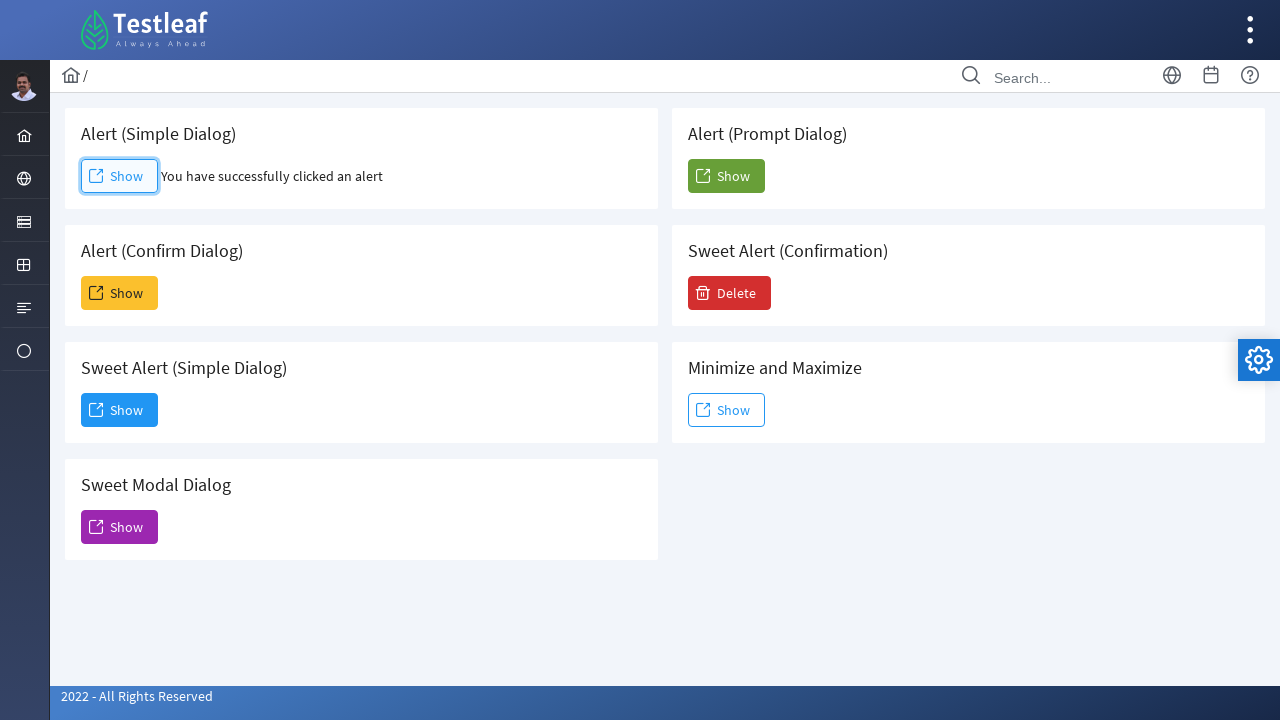

Registered dialog handler to verify alert text matches 'I am simple alert.'
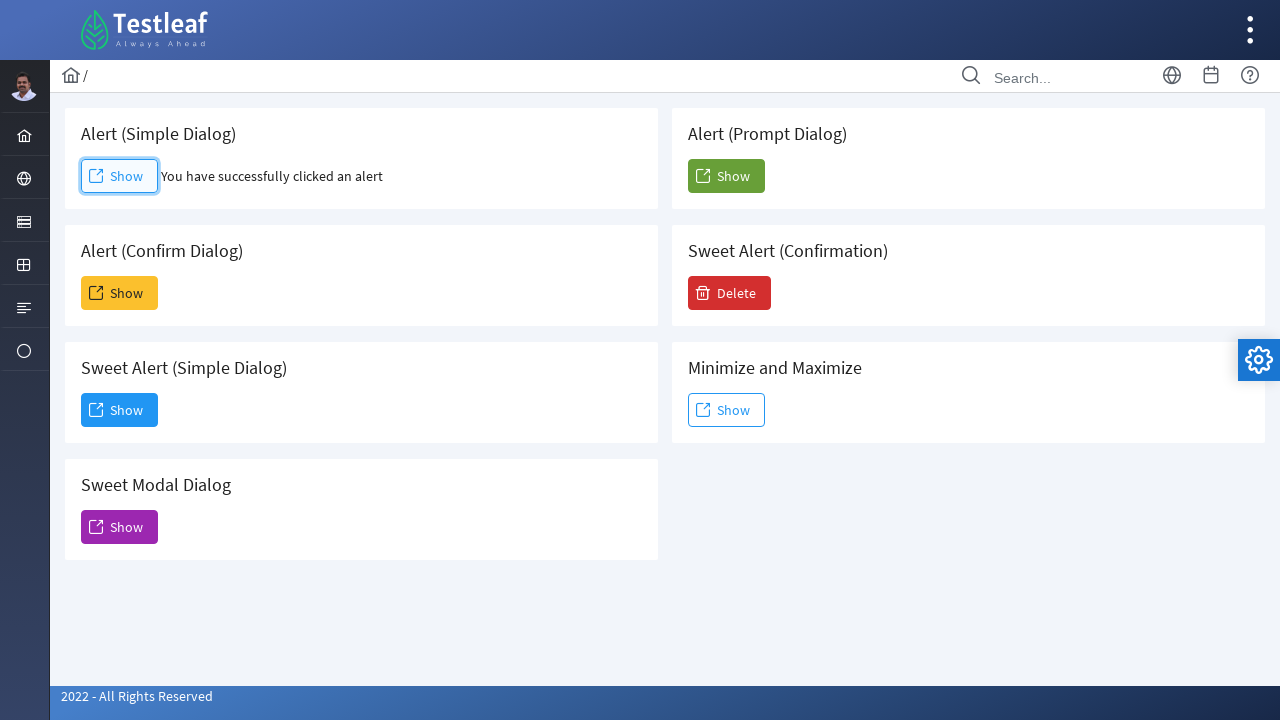

Clicked 'Show' button again to trigger alert and verify its text content at (120, 176) on xpath=(//span[text()='Show'])[1]
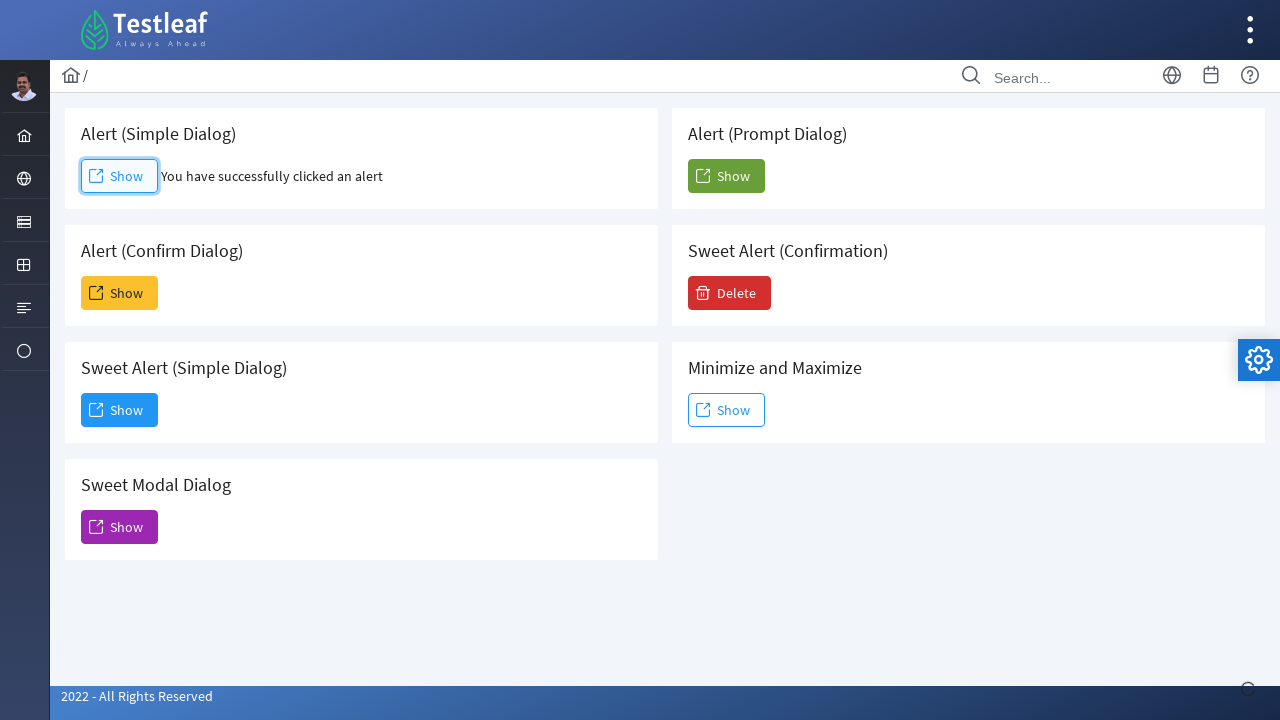

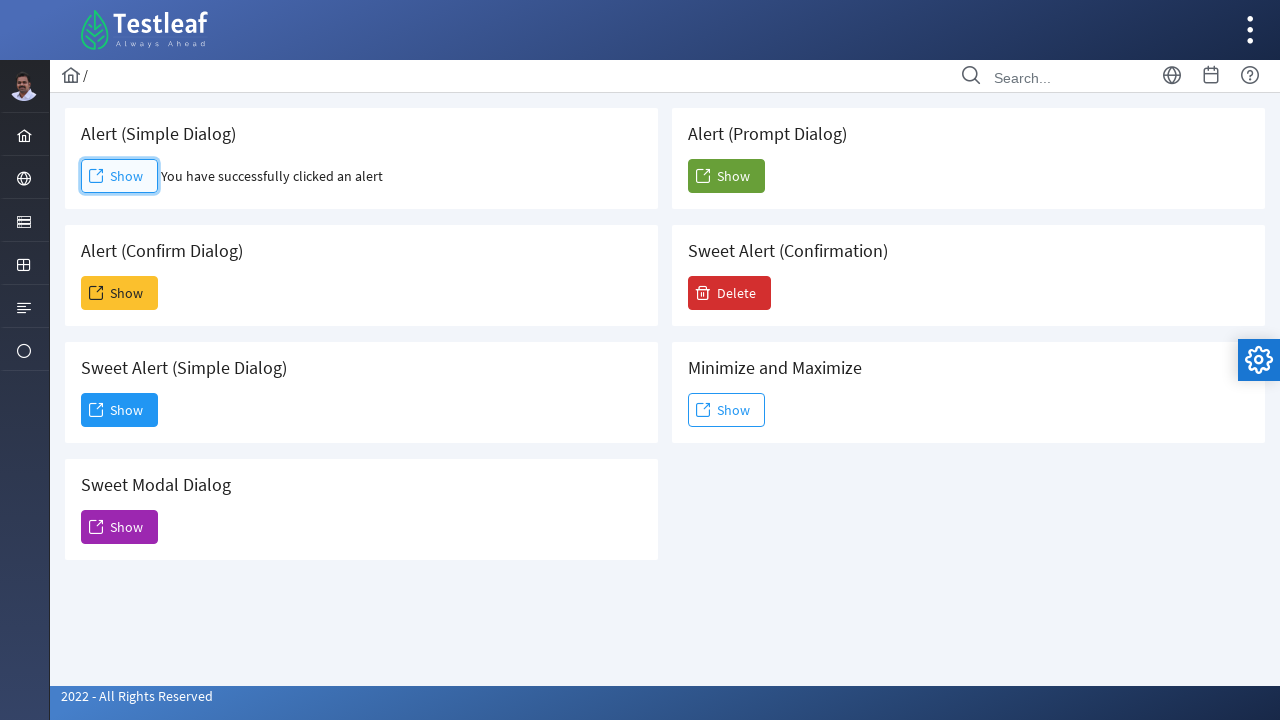